Tests an e-commerce checkout flow by adding a vegetable to cart, proceeding through checkout, selecting a country from dropdown, agreeing to terms, and completing the order.

Starting URL: https://rahulshettyacademy.com/seleniumPractise/#/

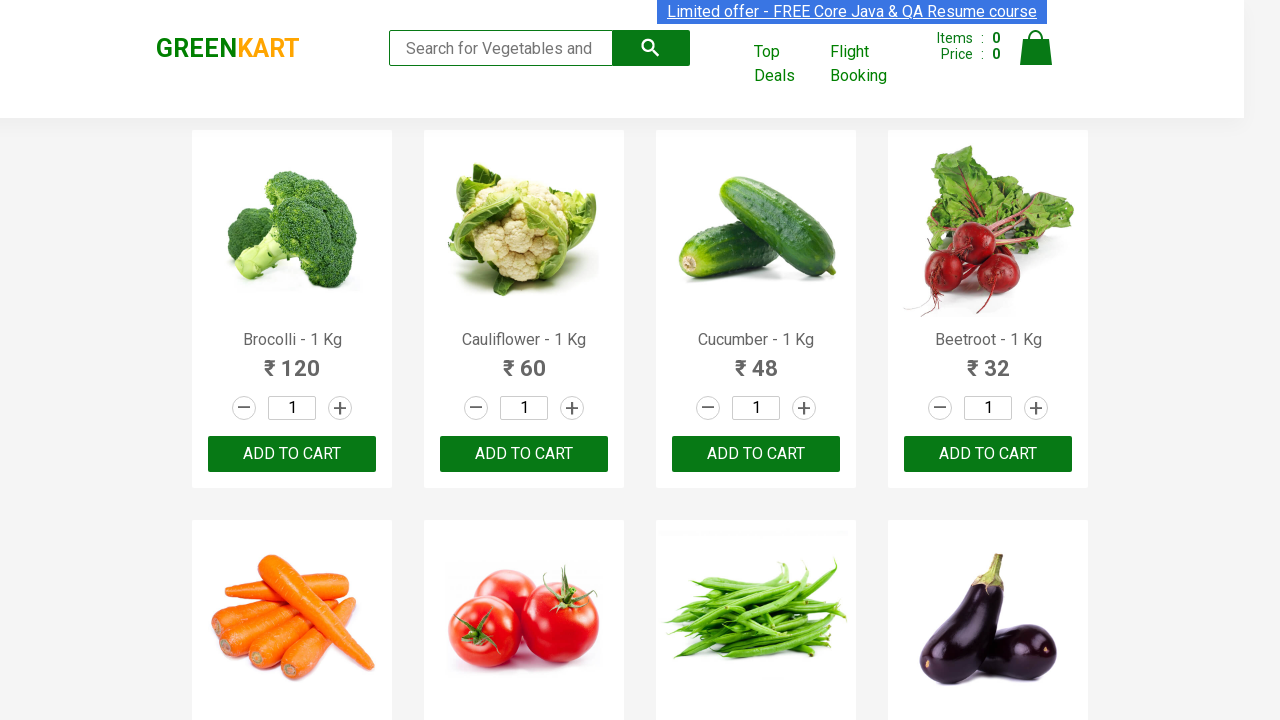

Clicked 'ADD TO CART' button for Broccoli at (292, 454) on xpath=//button[text()='ADD TO CART']
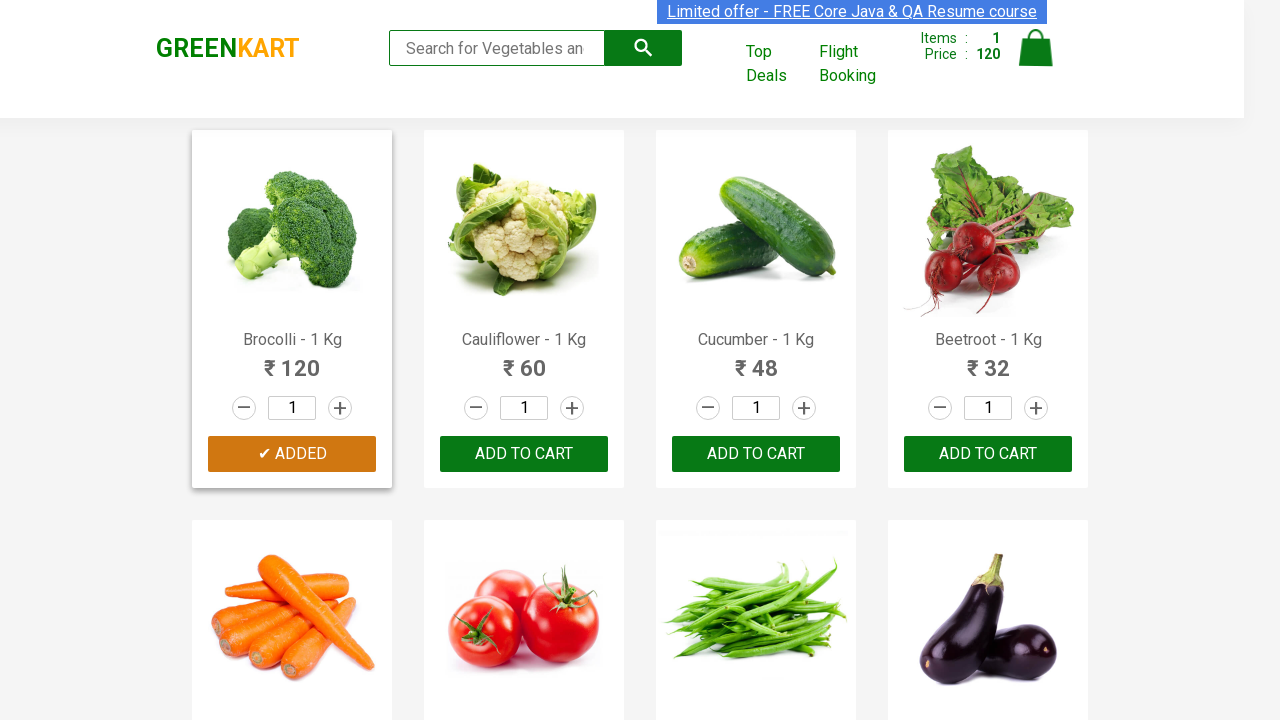

Clicked cart icon to view cart at (1036, 48) on a.cart-icon img
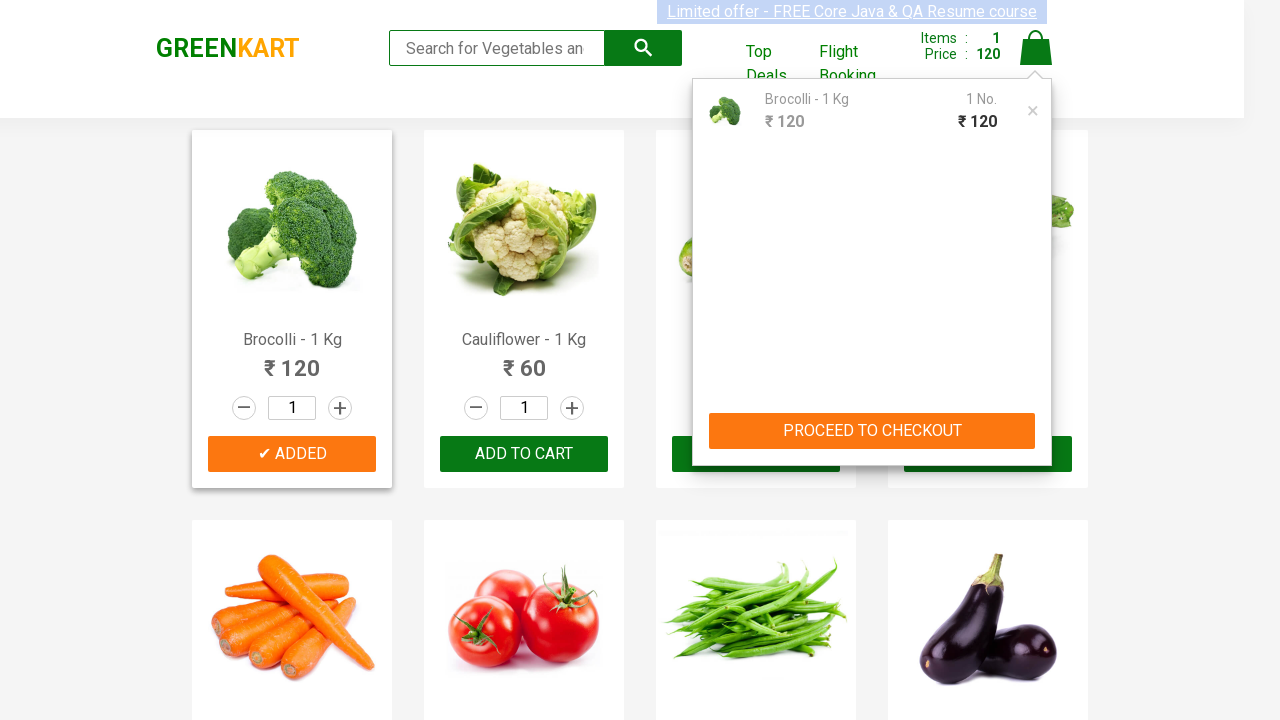

Clicked 'PROCEED TO CHECKOUT' button from cart popup at (872, 431) on xpath=//button[text()='PROCEED TO CHECKOUT']
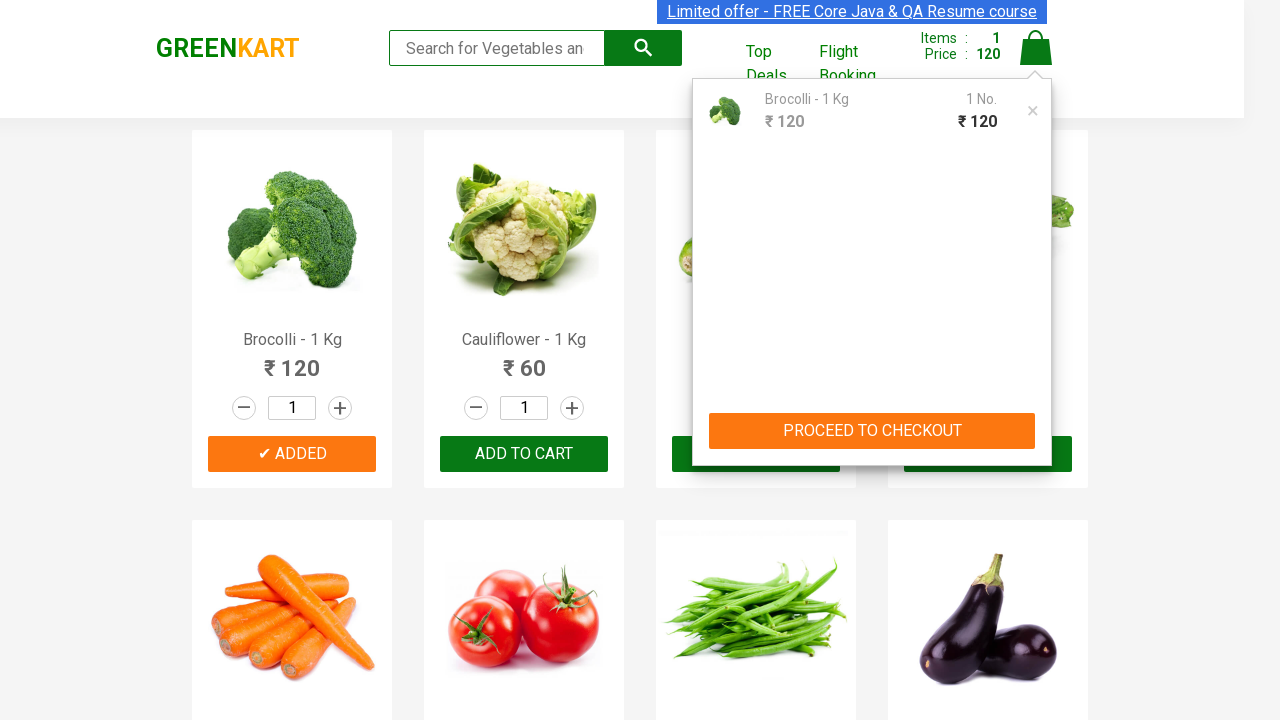

Clicked 'Place Order' button at (1036, 420) on xpath=//button[text()='Place Order']
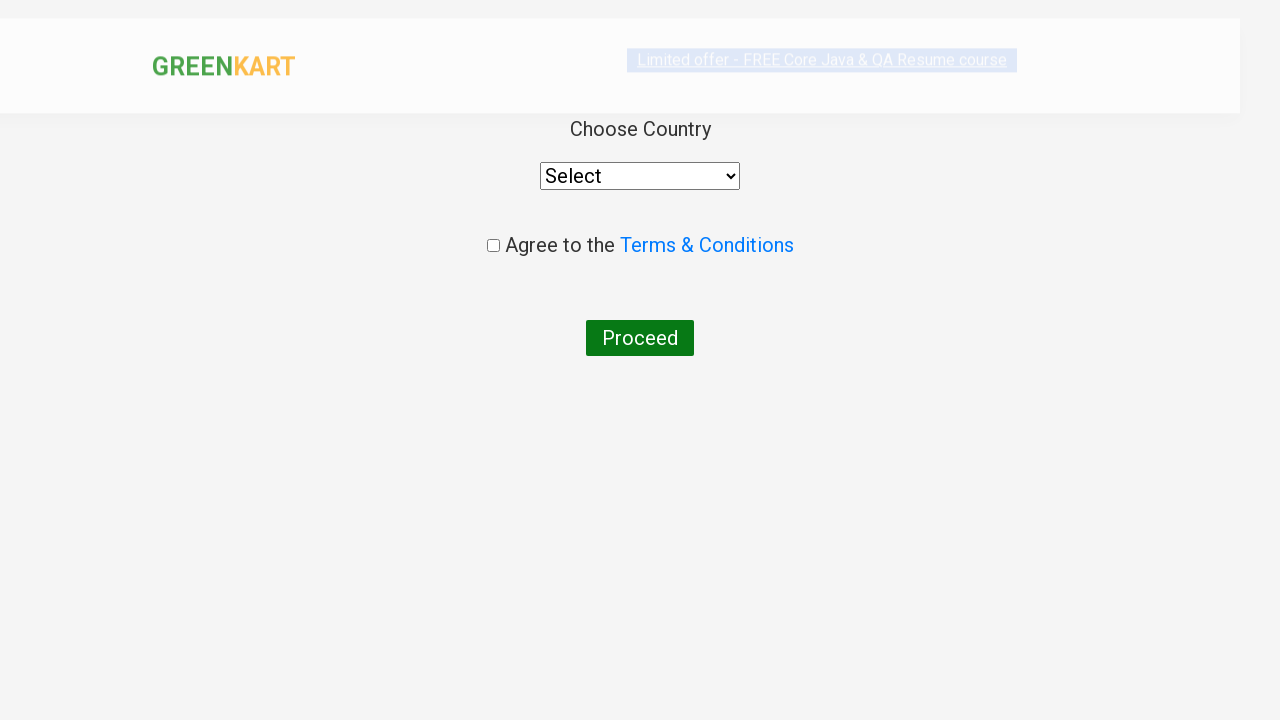

Country selection dropdown loaded
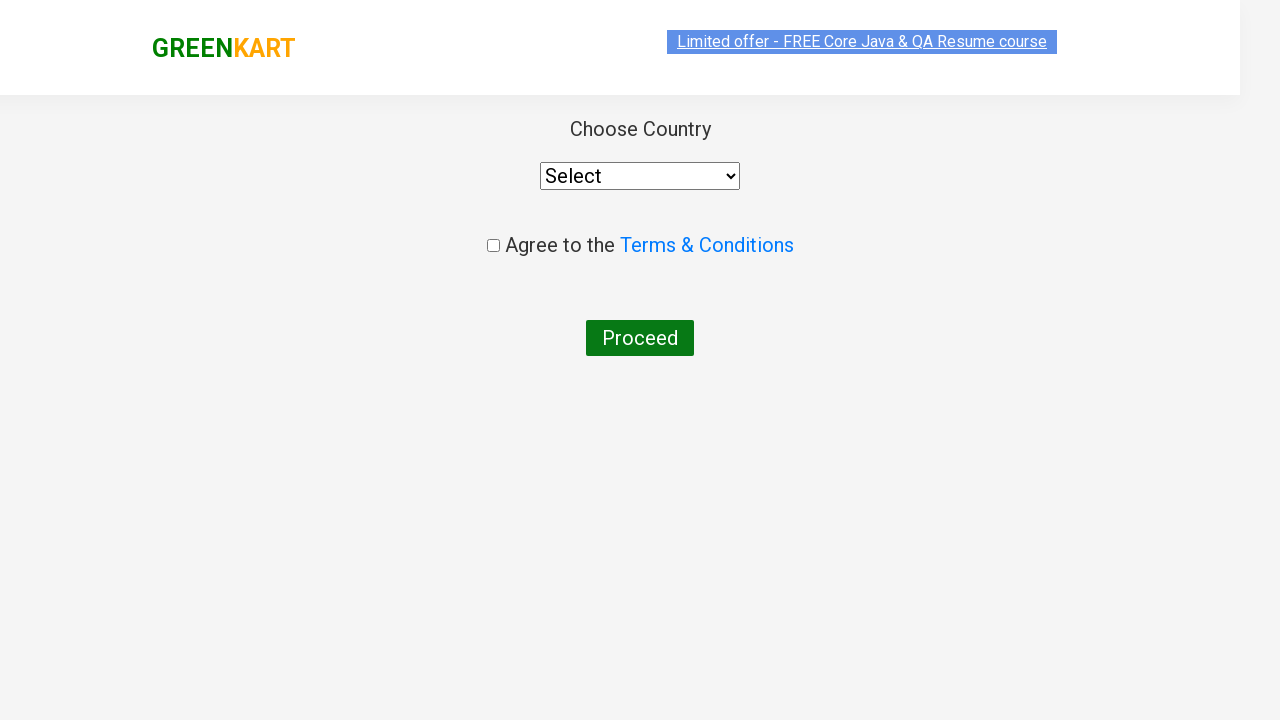

Selected 'India' from country dropdown on select[style='width: 200px;']
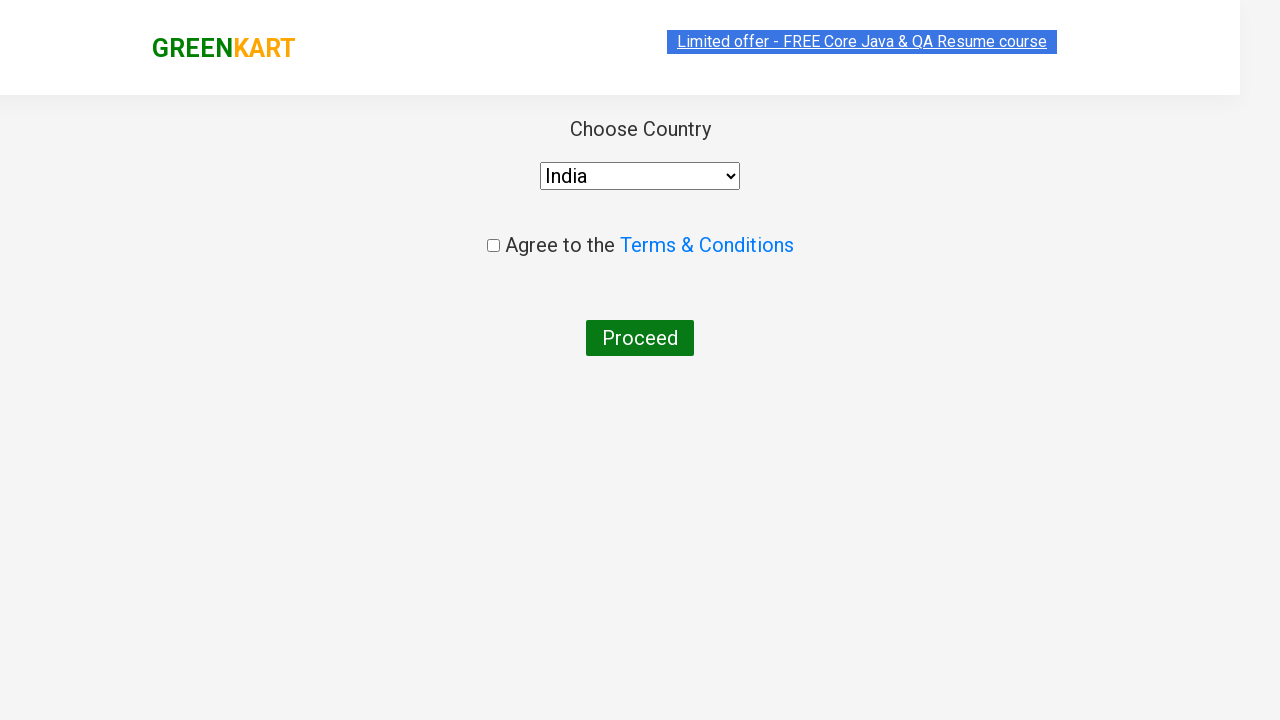

Checked the 'Agree to terms and conditions' checkbox at (493, 246) on input[type='checkbox']
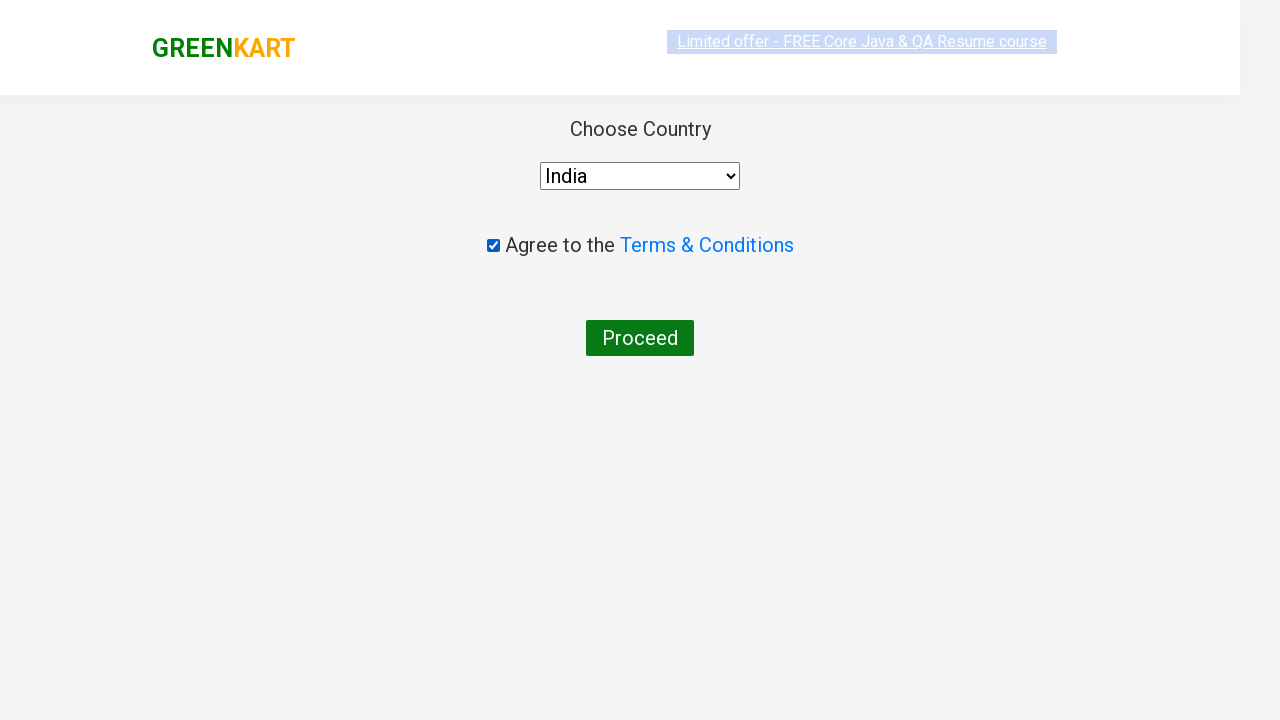

Clicked 'Proceed' button to complete order at (640, 338) on xpath=//button[text()='Proceed']
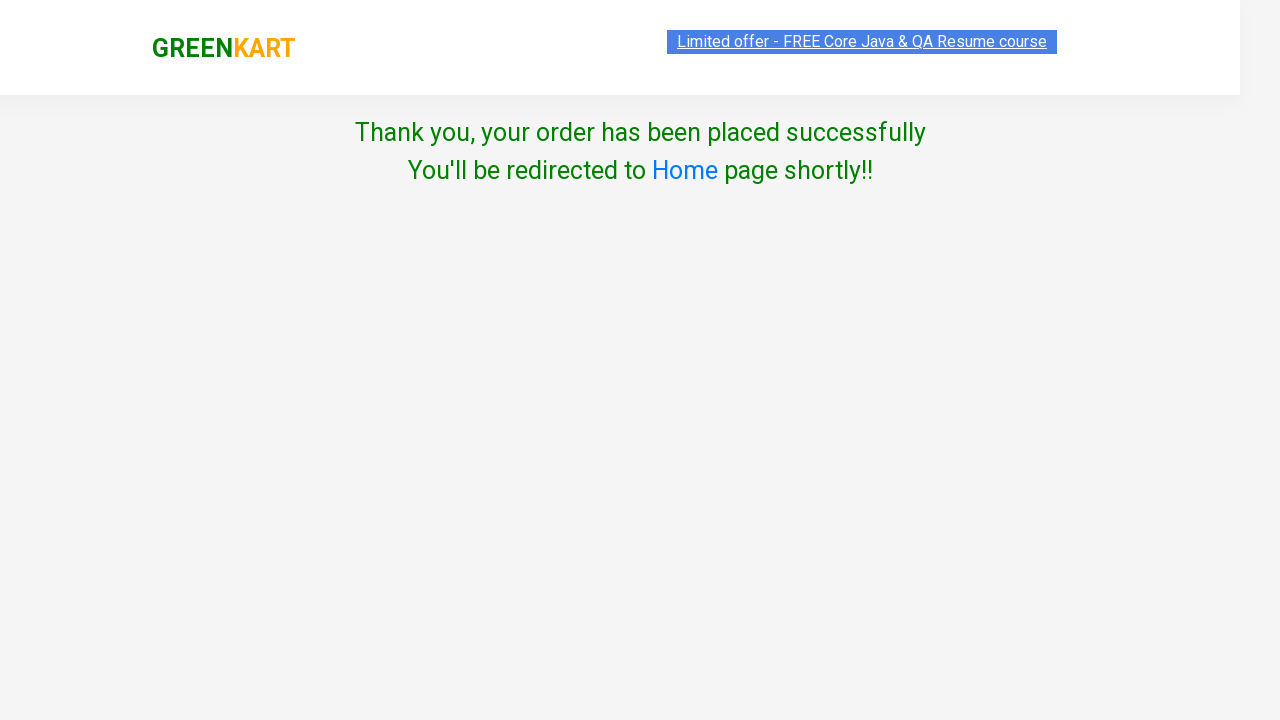

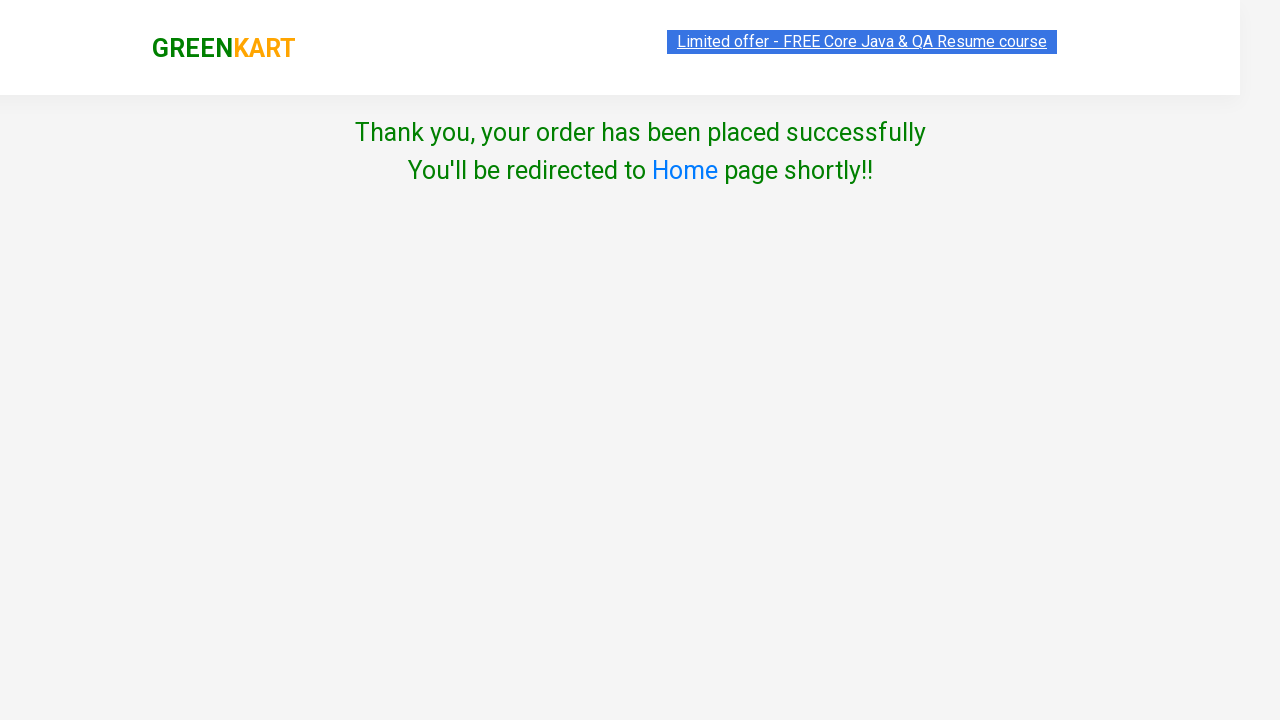